Opens the UFRJ (Federal University of Rio de Janeiro) website and verifies the page loads successfully.

Starting URL: http://www.ufrj.br

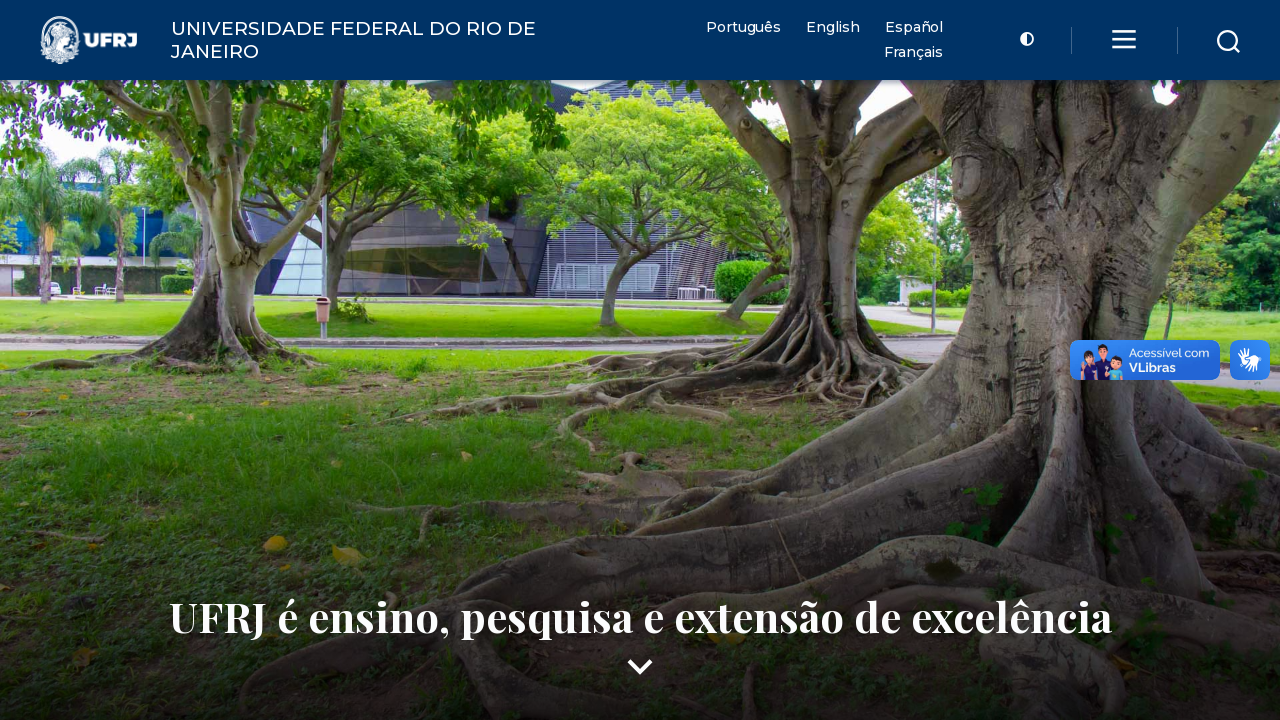

Navigated to UFRJ website at http://www.ufrj.br
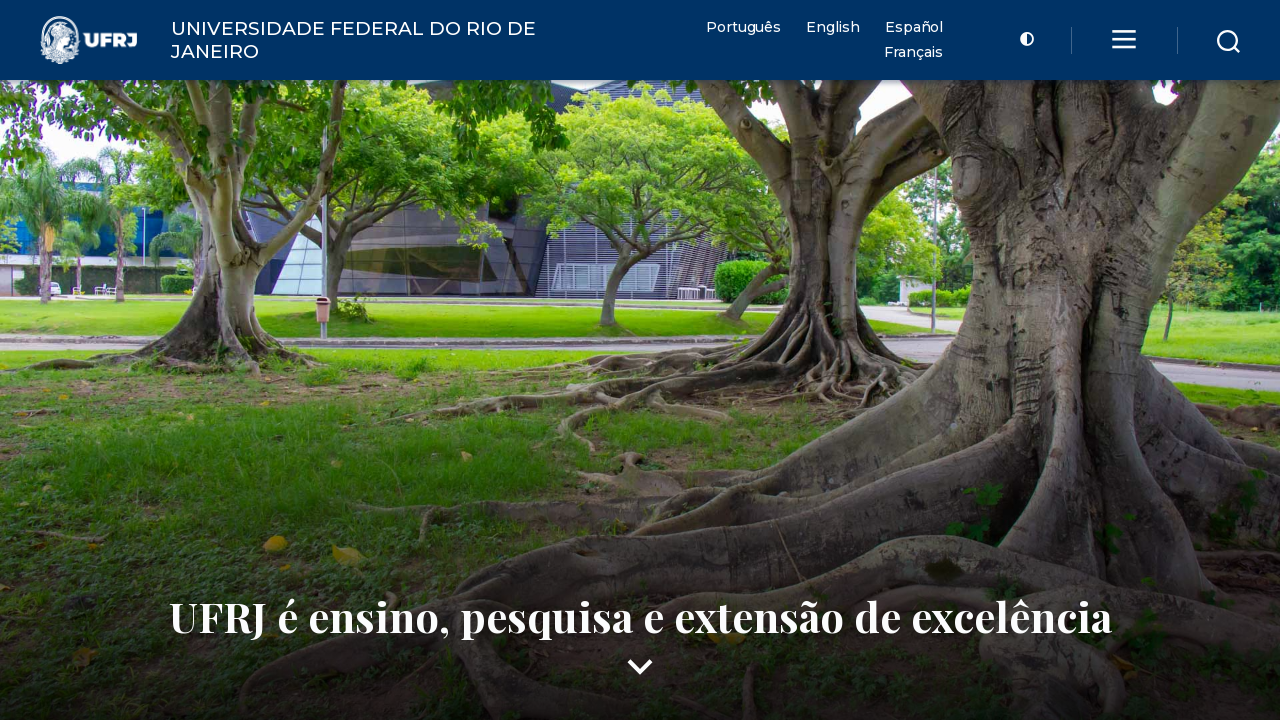

Page DOM content loaded
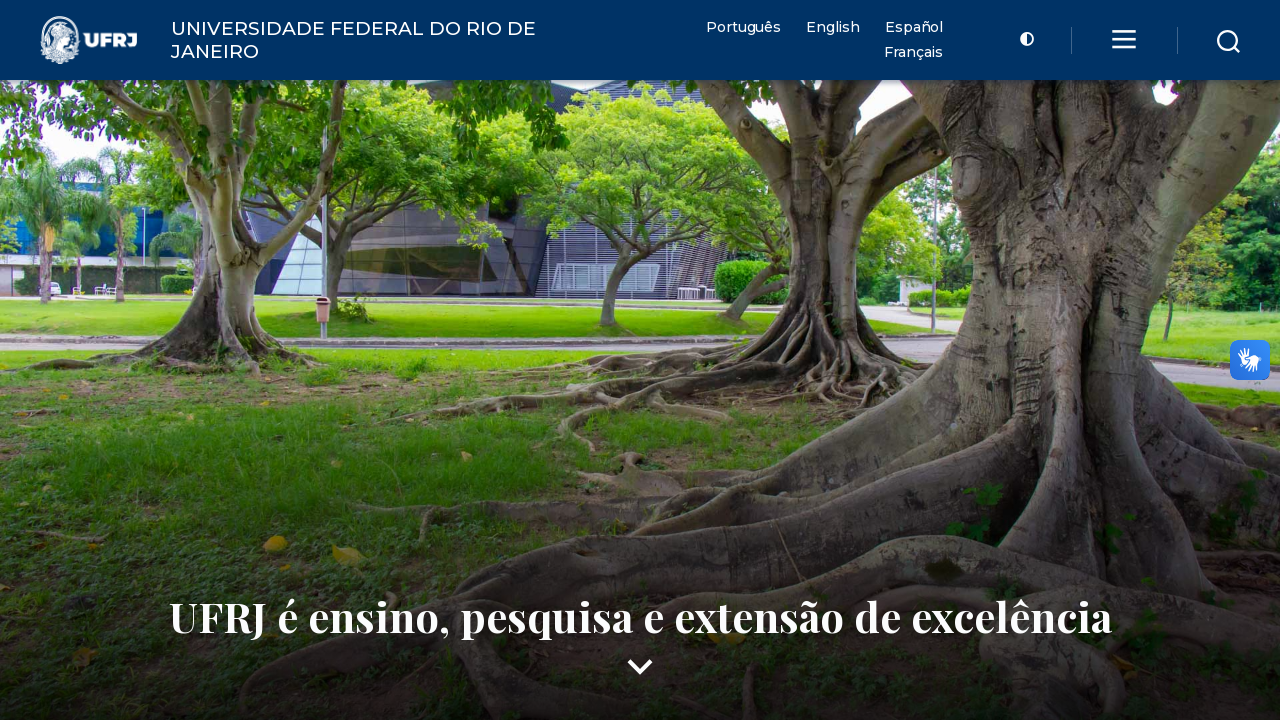

Body element found - UFRJ page loaded successfully
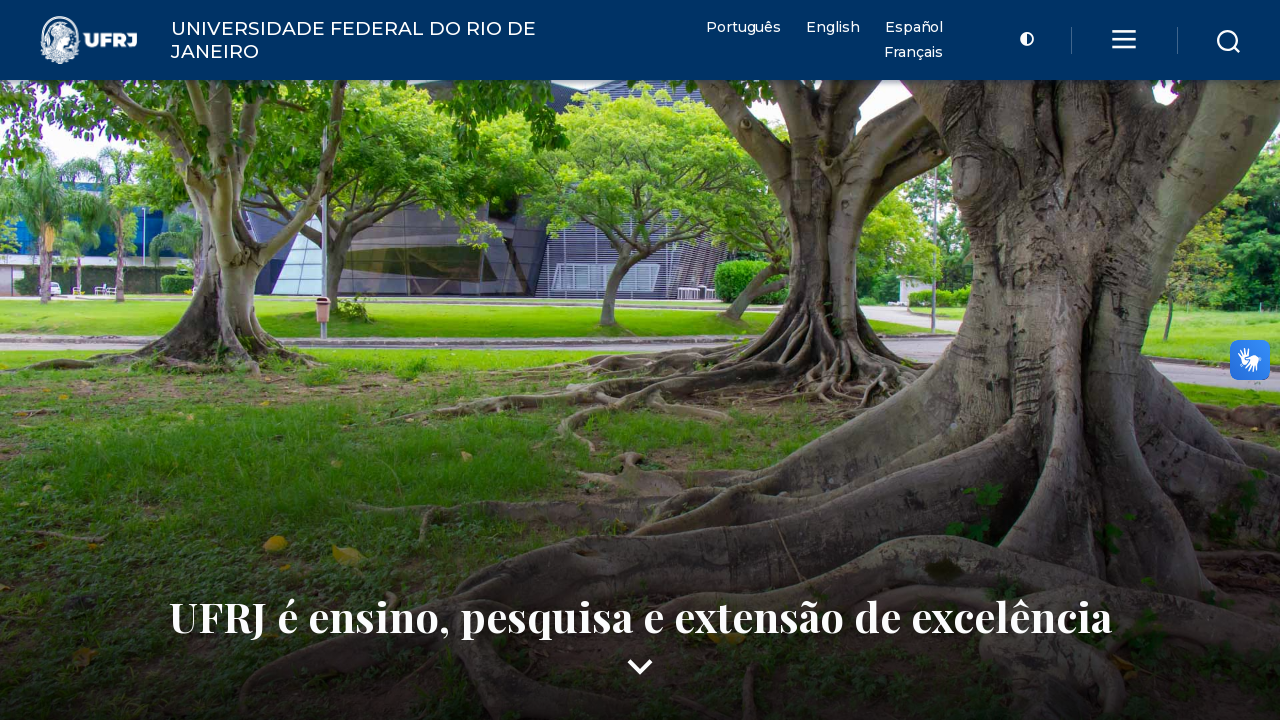

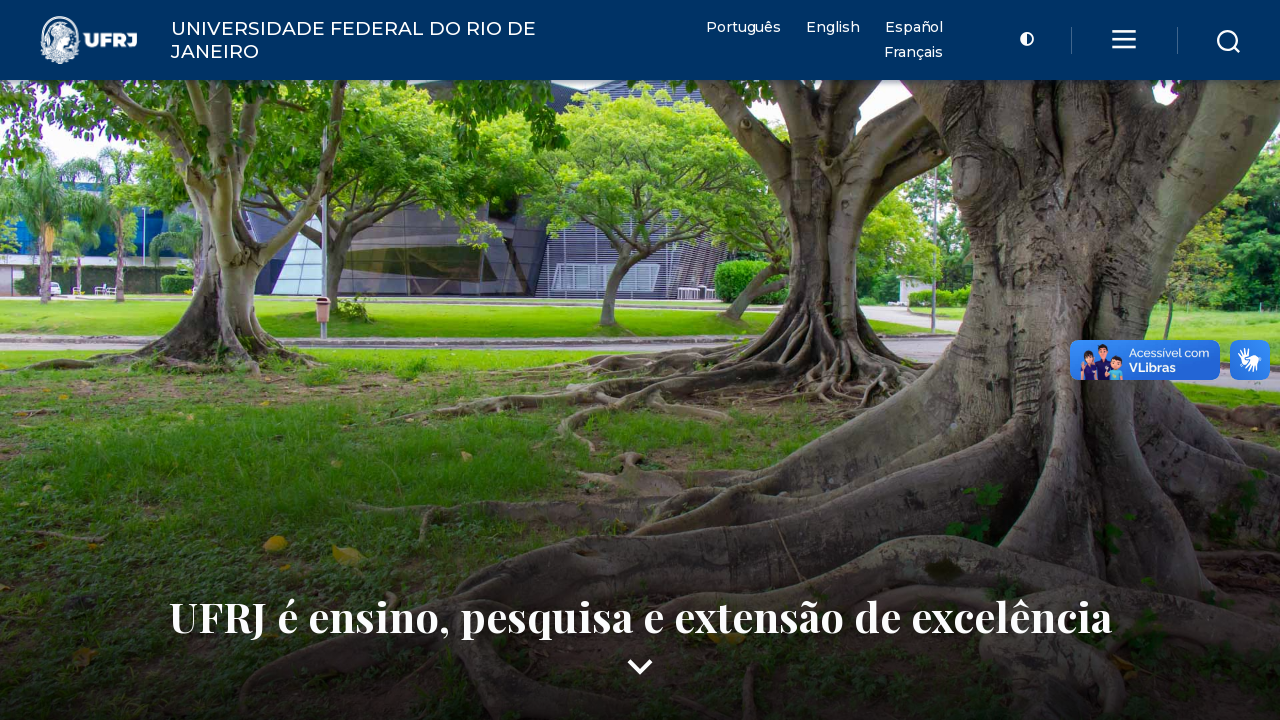